Tests JavaScript alert and confirm dialog handling by entering a name, triggering an alert, accepting it, then triggering a confirm dialog and dismissing it

Starting URL: https://rahulshettyacademy.com/AutomationPractice/

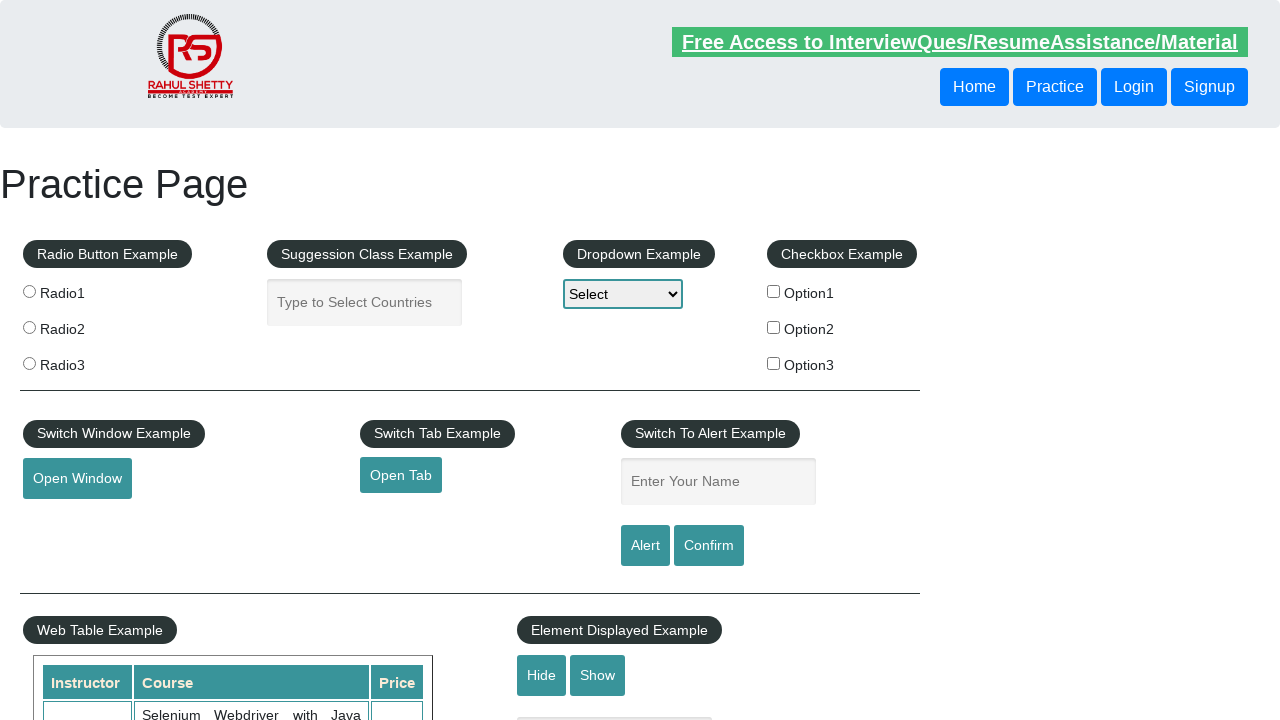

Navigated to AutomationPractice page
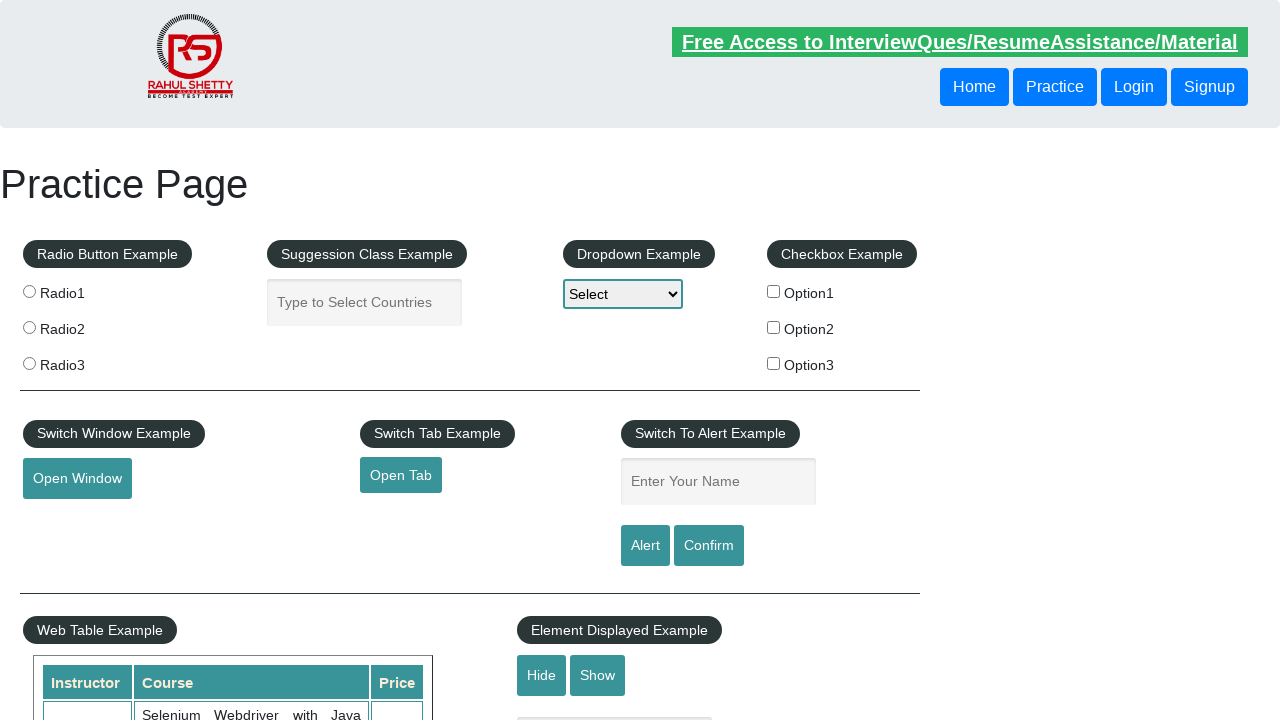

Entered 'Rahul' in the name input field on #name
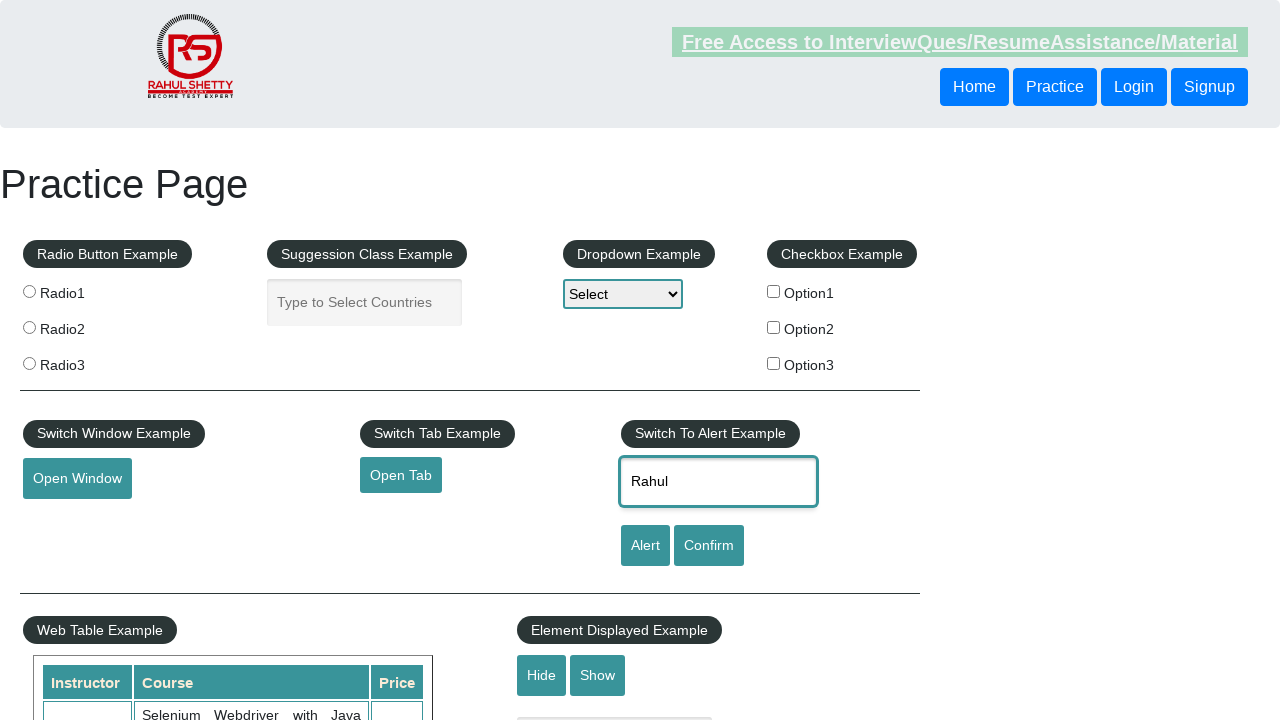

Clicked alert button to trigger JavaScript alert at (645, 546) on [id='alertbtn']
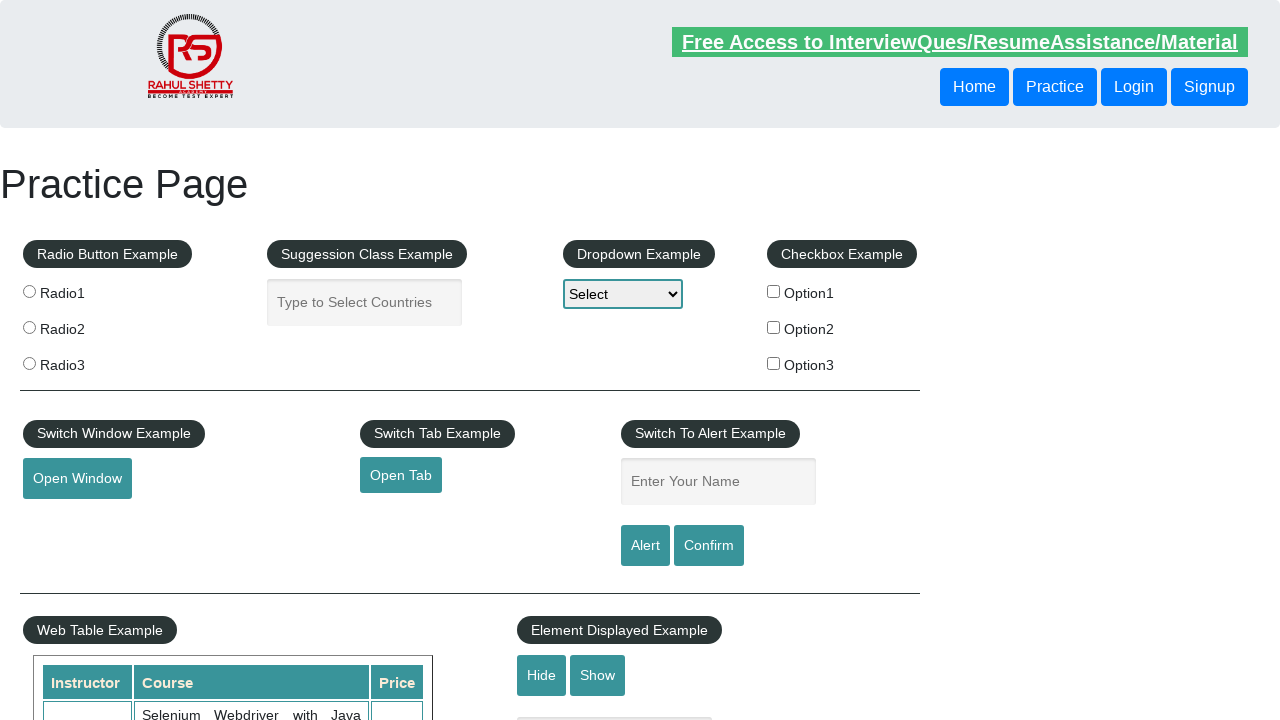

Set up dialog handler to accept alerts
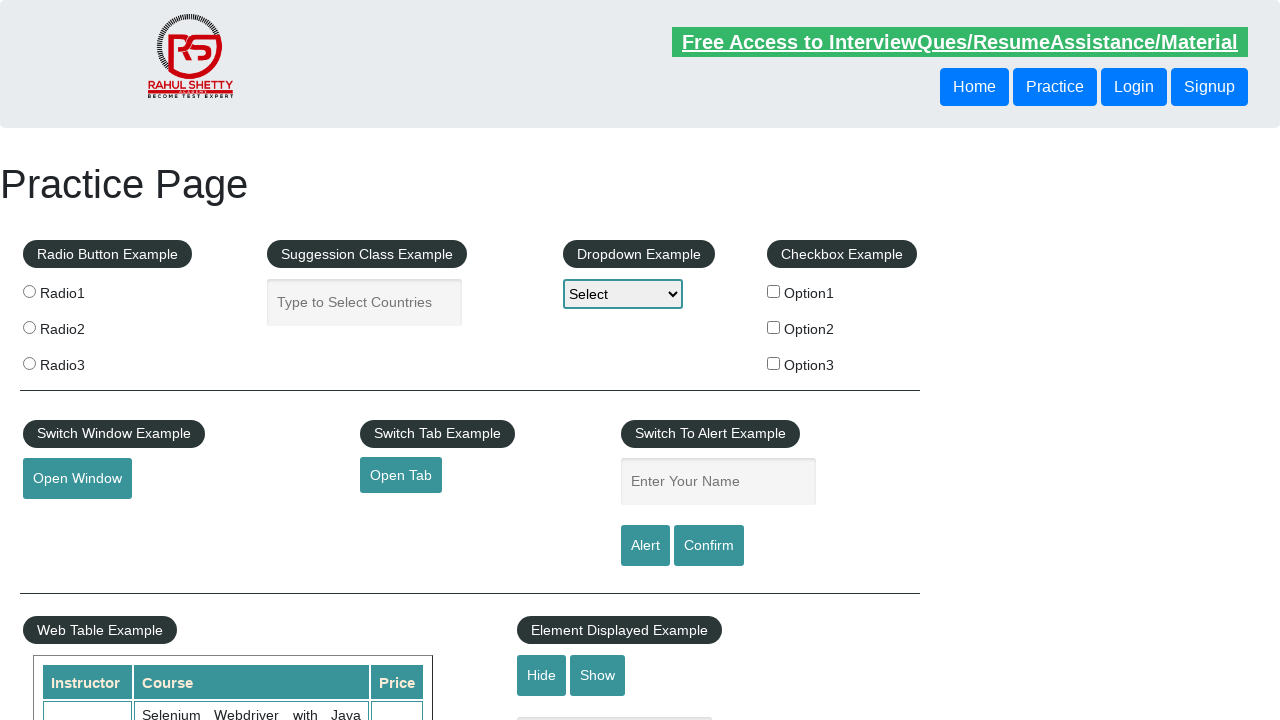

Clicked confirm button to trigger confirm dialog at (709, 546) on #confirmbtn
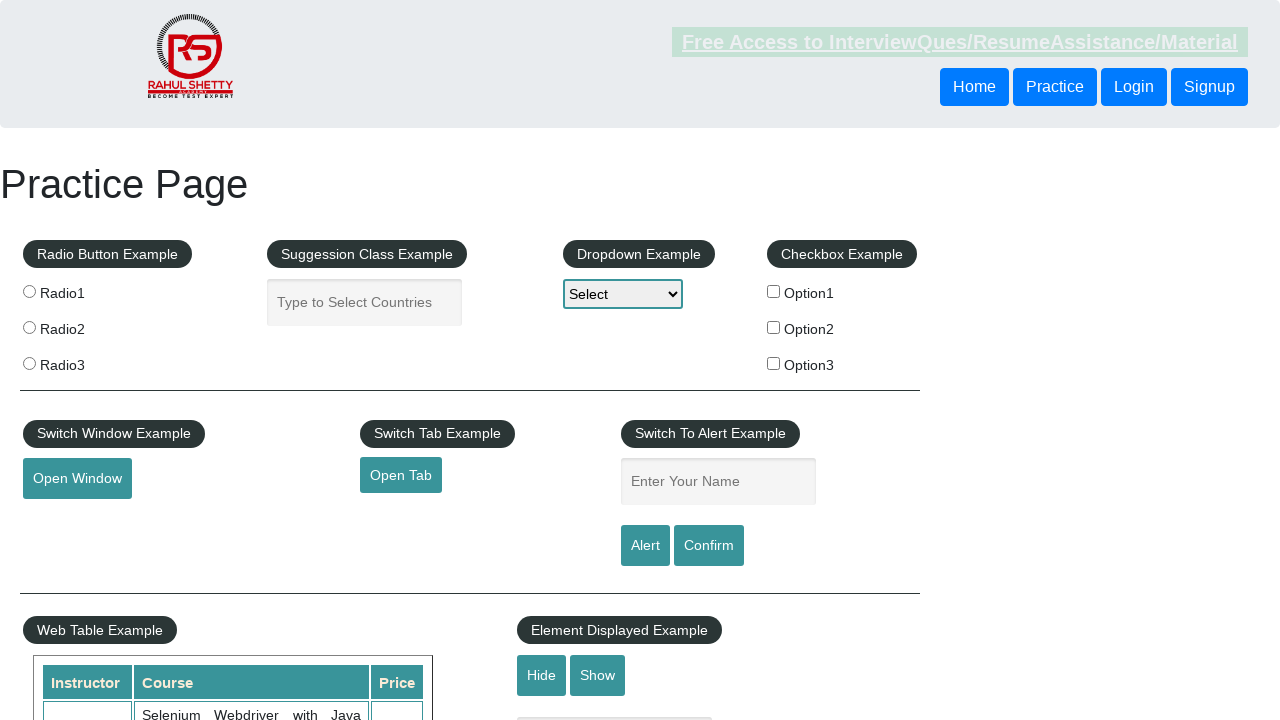

Set up dialog handler to dismiss confirm dialog
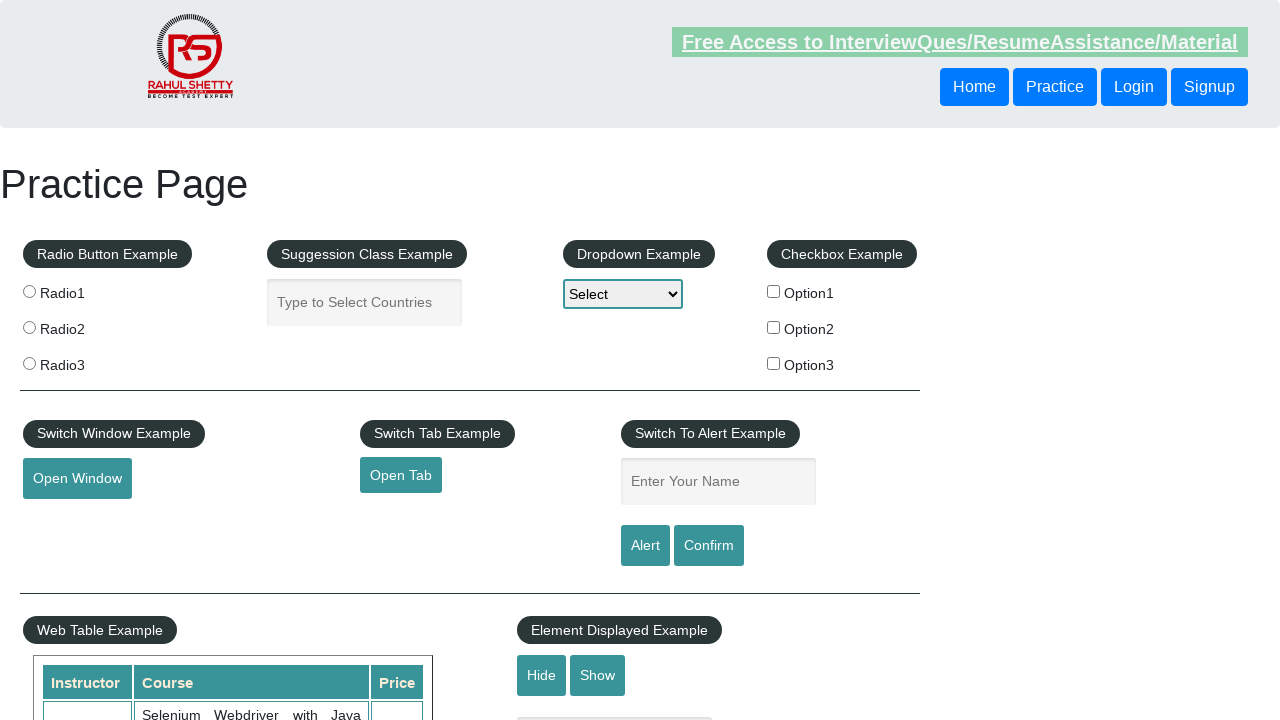

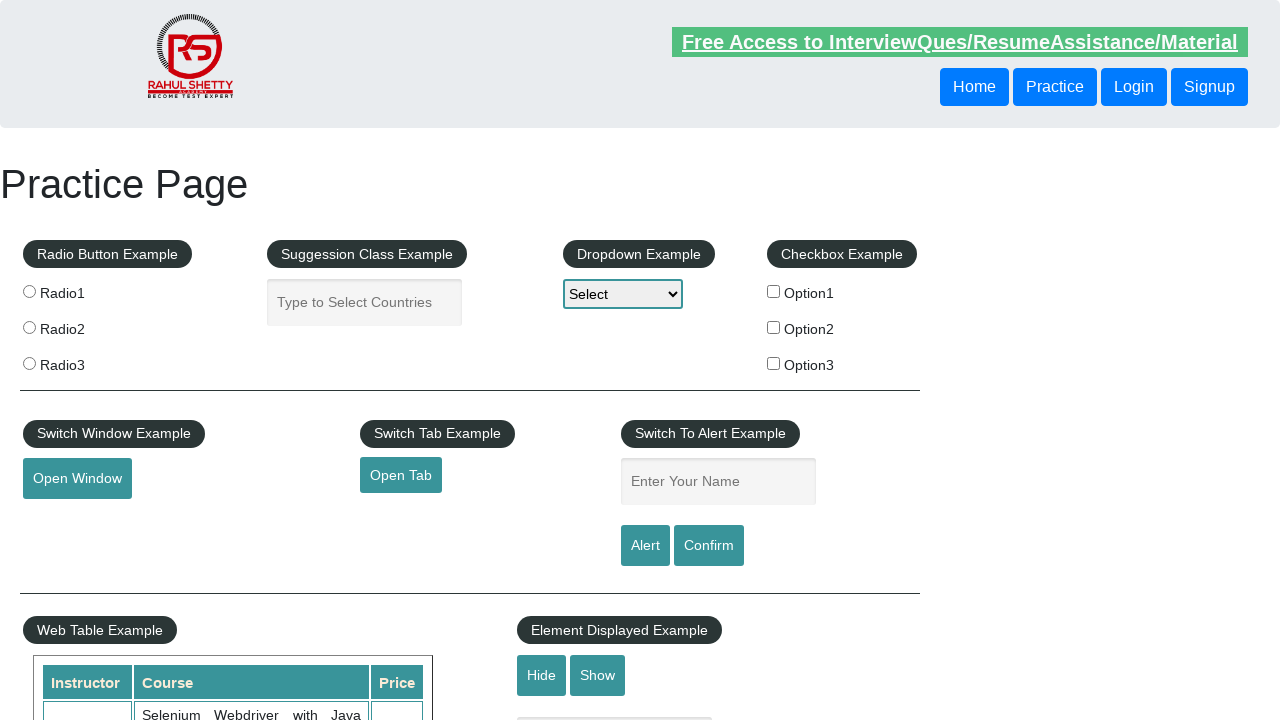